Tests input field functionality on LeafGround practice site by entering a name into a text input field

Starting URL: https://www.leafground.com/input.xhtml

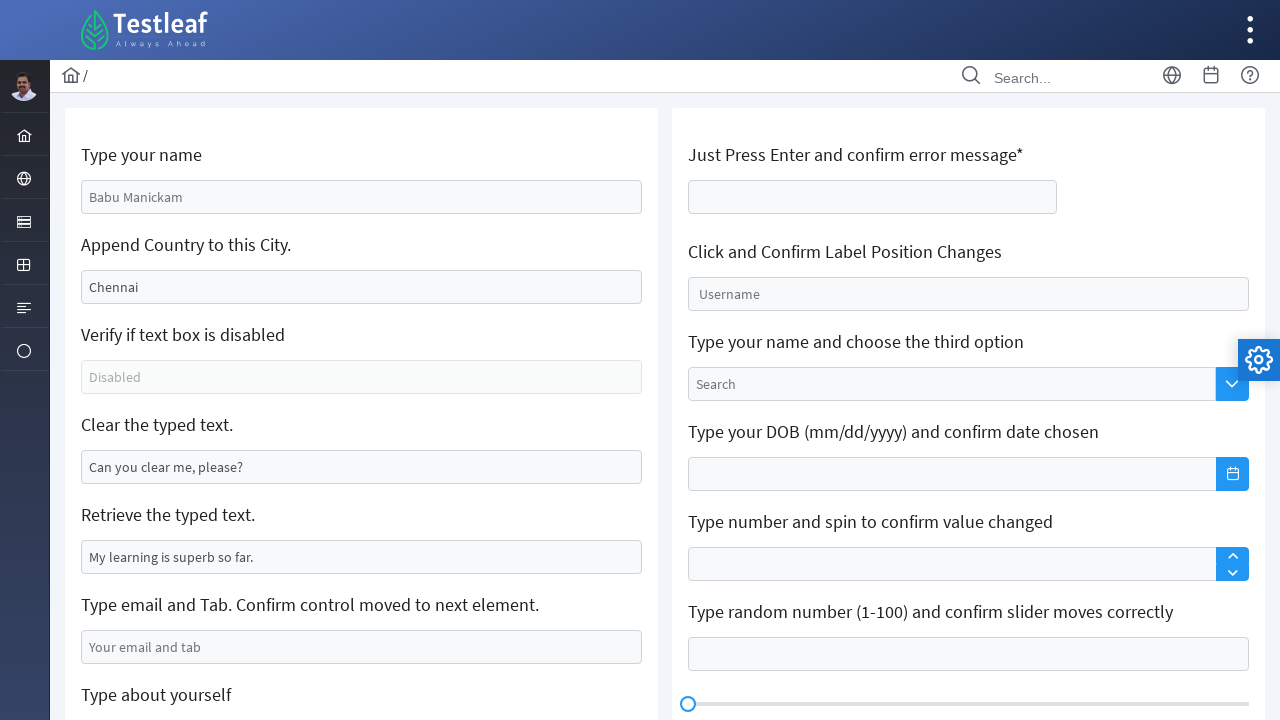

Filled name input field with 'Nandhini' on #j_idt88\:name
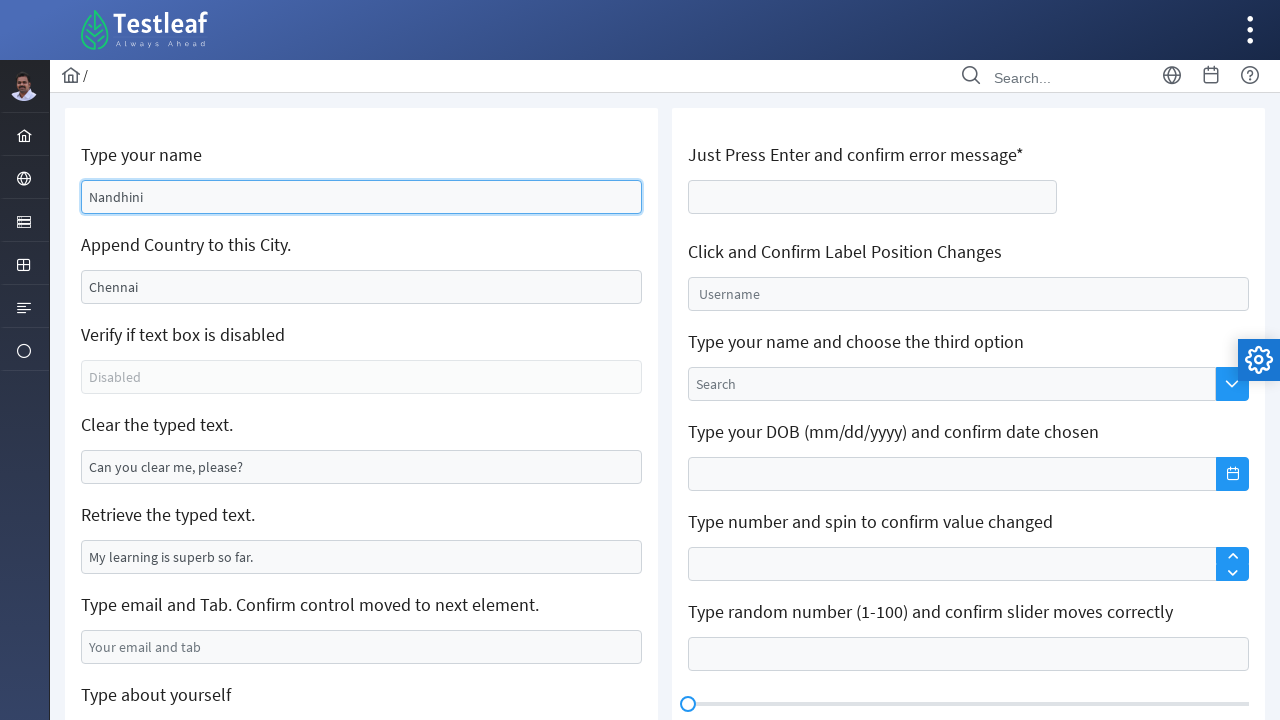

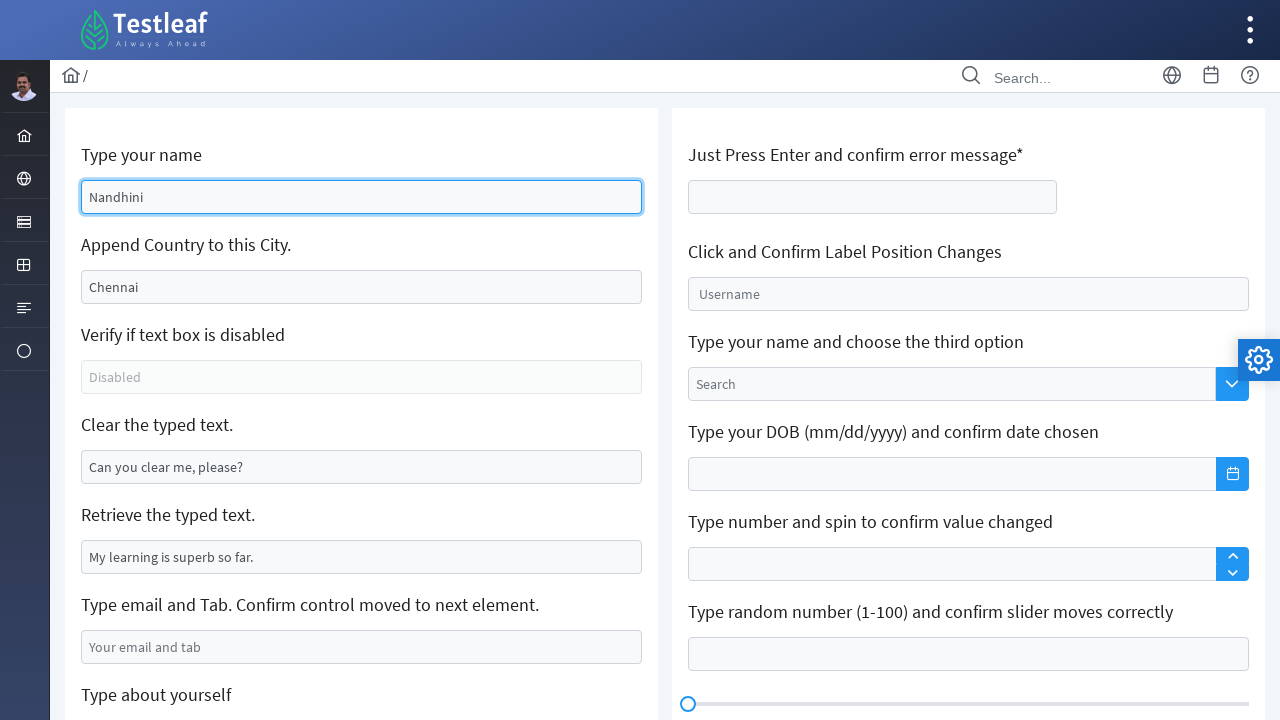